Tests radio button functionality by iterating through a group of radio buttons and selecting the one with value "Cheese"

Starting URL: http://www.echoecho.com/htmlforms10.htm

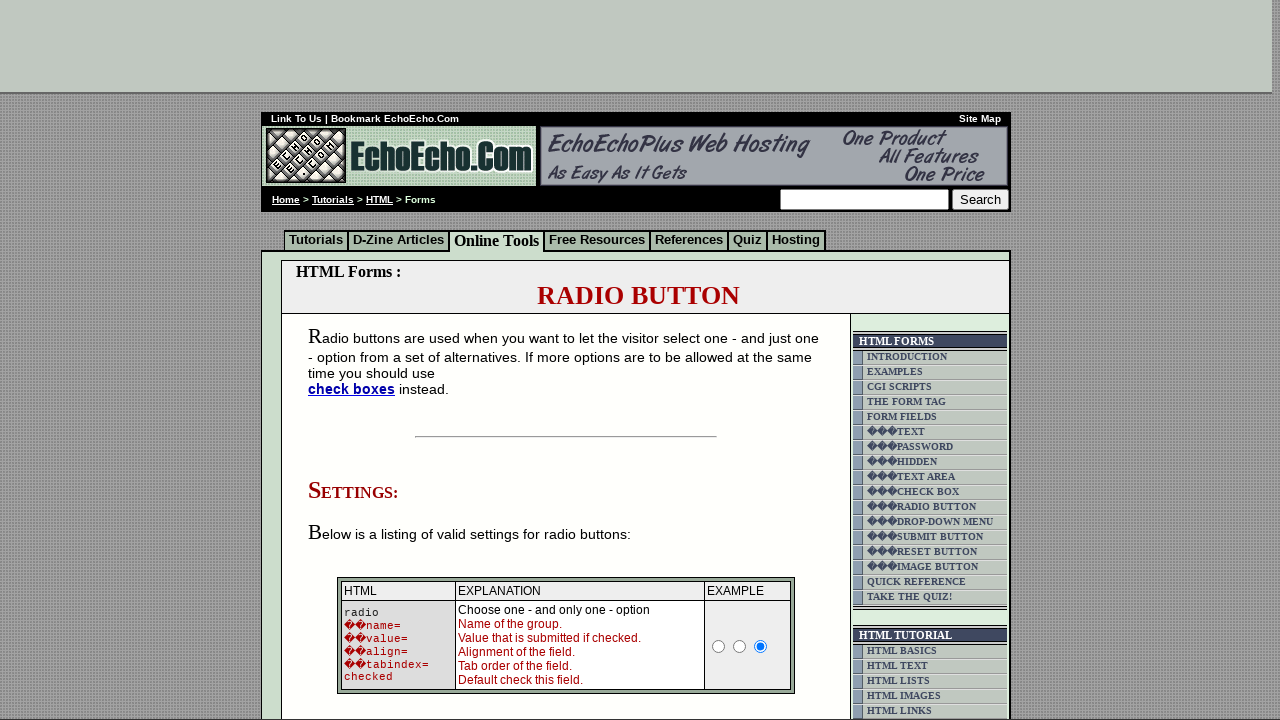

Waited for radio button group to be present
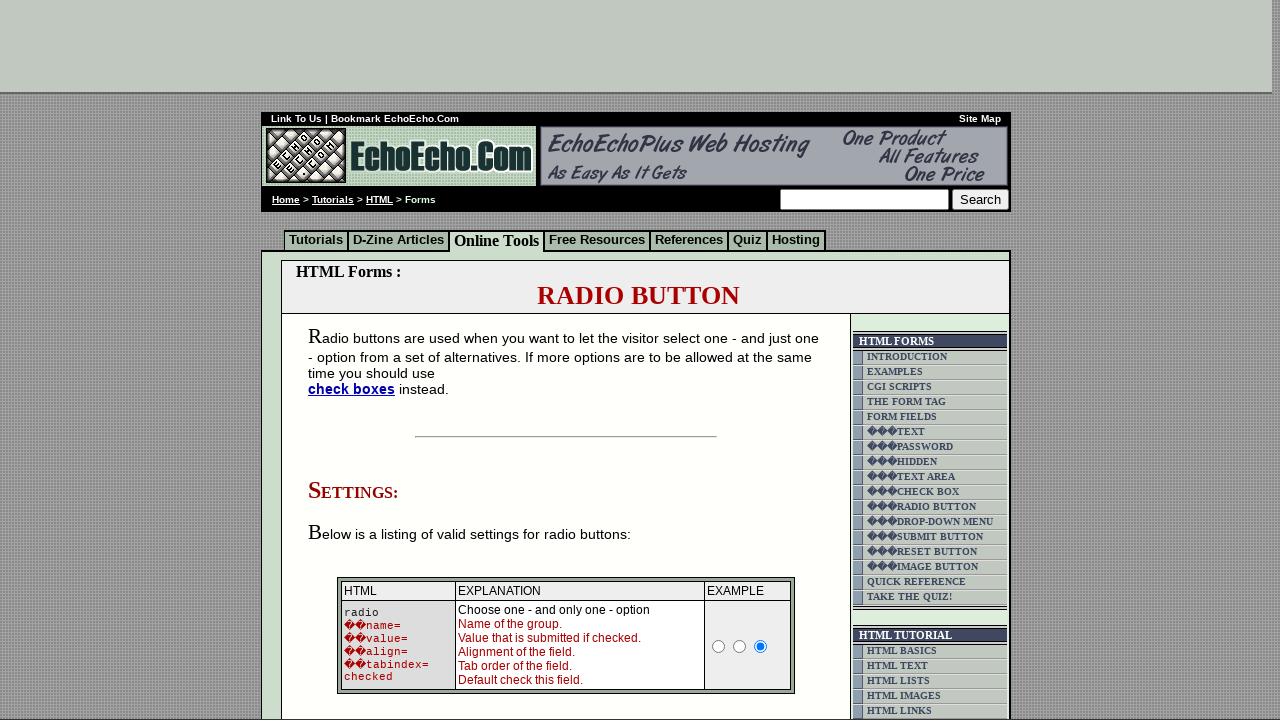

Located all radio buttons in group1
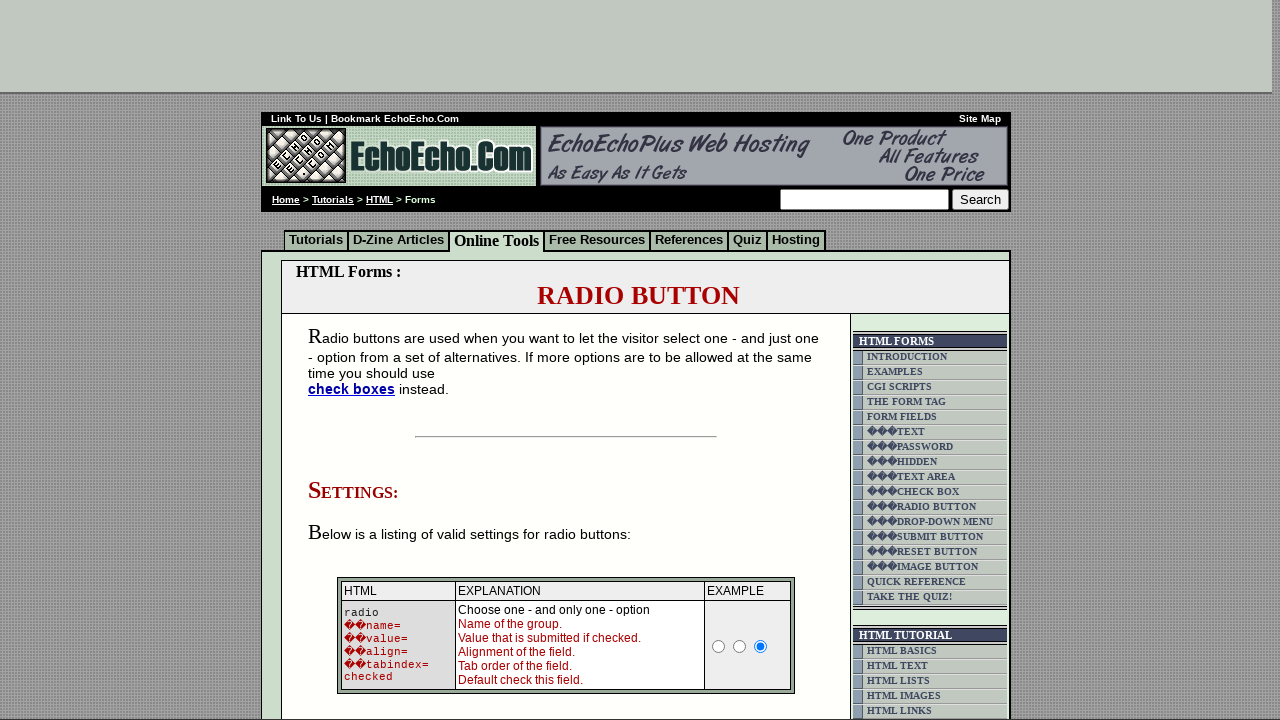

Found 3 radio buttons in the group
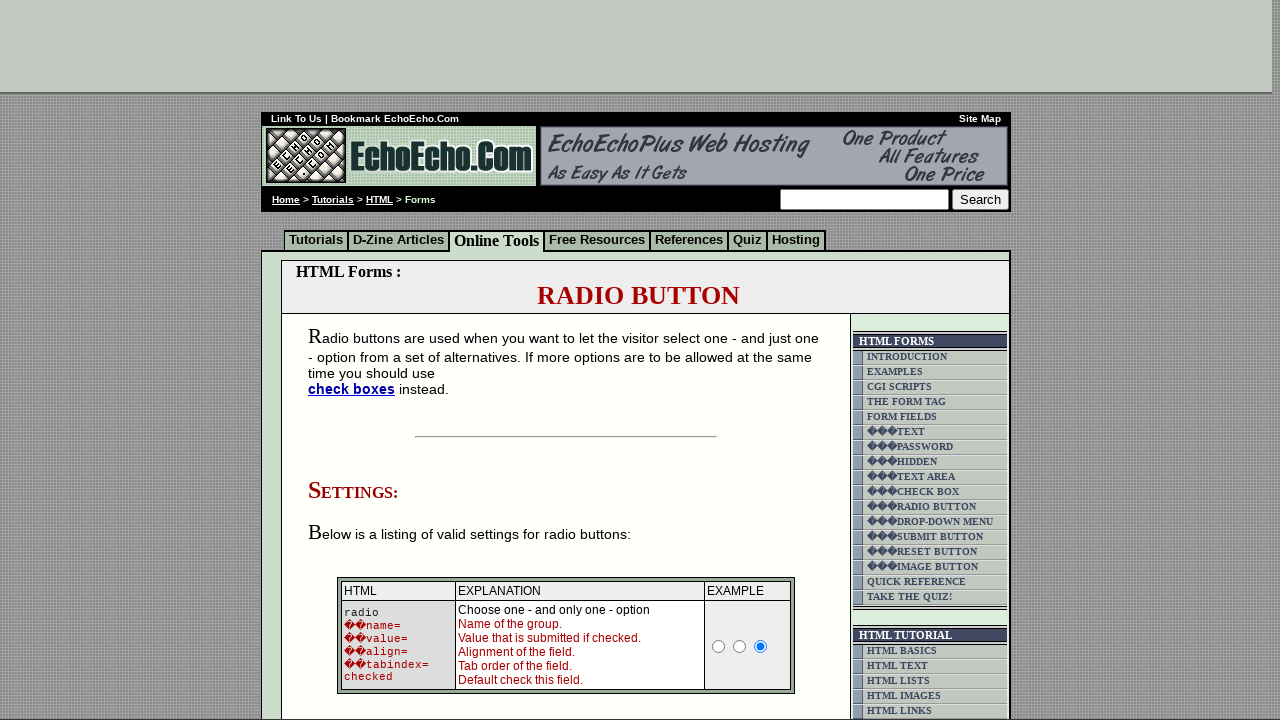

Retrieved value attribute from radio button 0: 'Milk'
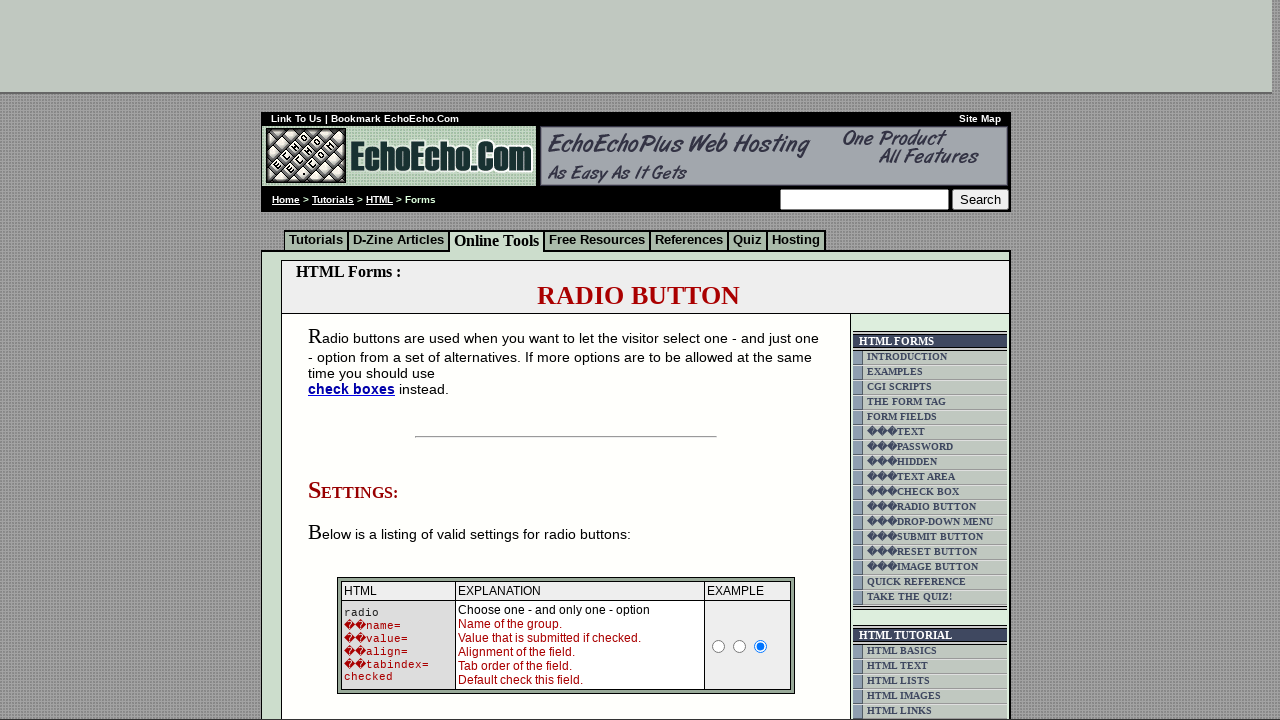

Retrieved value attribute from radio button 1: 'Butter'
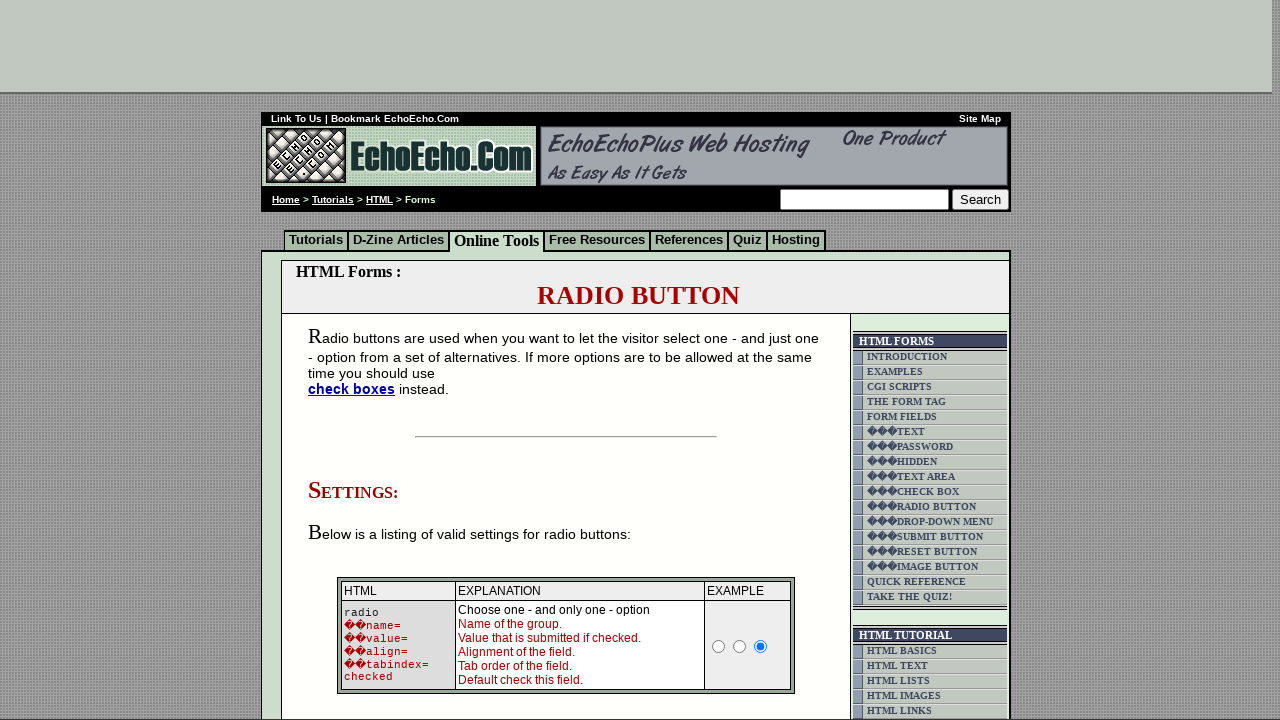

Retrieved value attribute from radio button 2: 'Cheese'
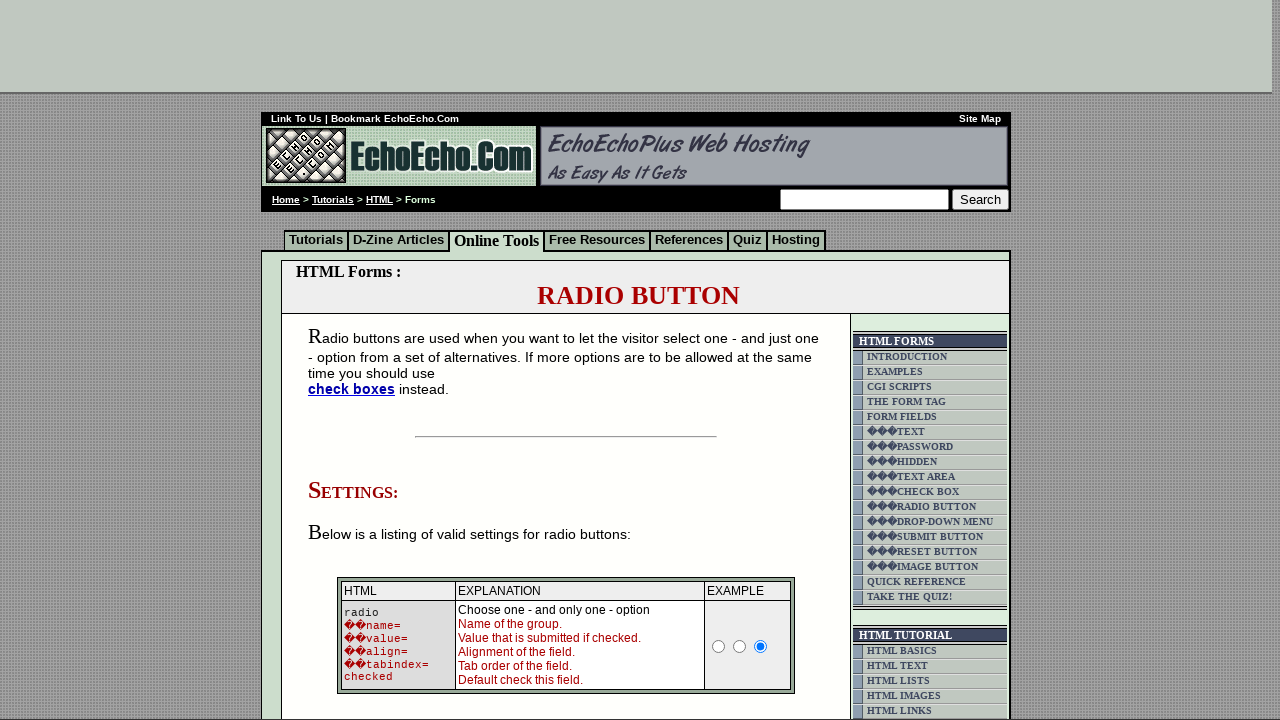

Clicked radio button with value 'Cheese' at (356, 360) on input[name='group1'] >> nth=2
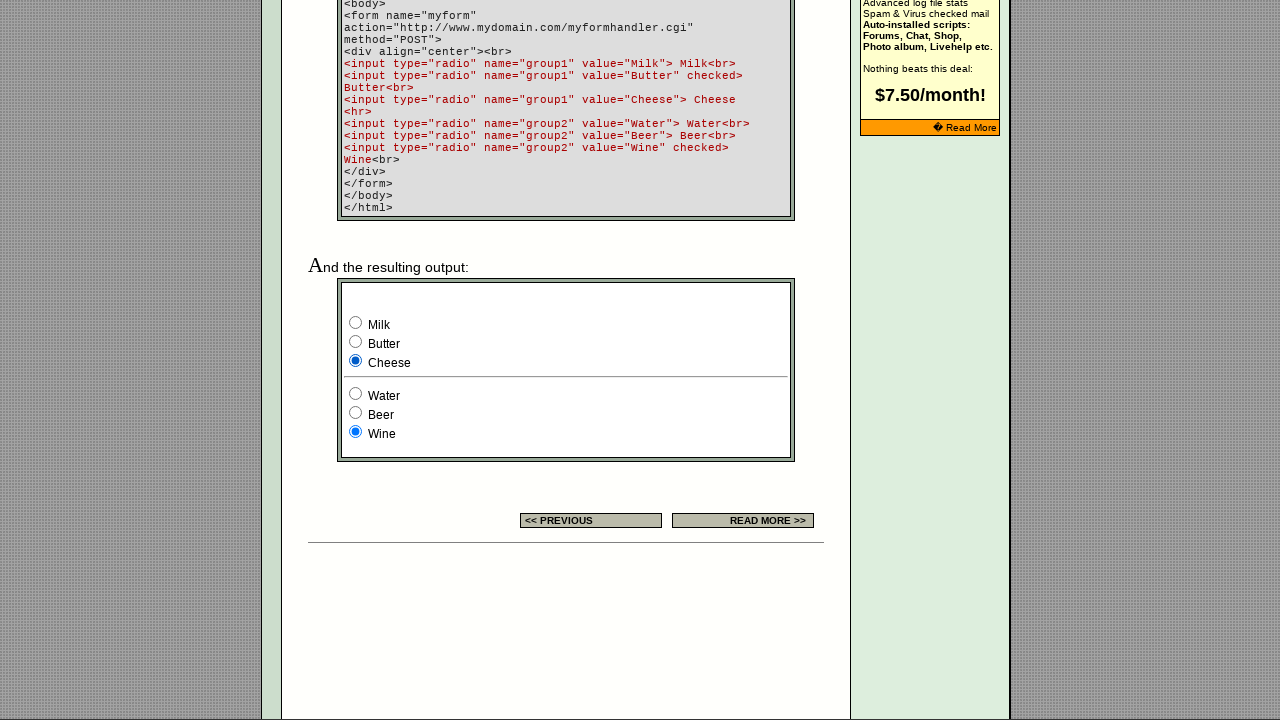

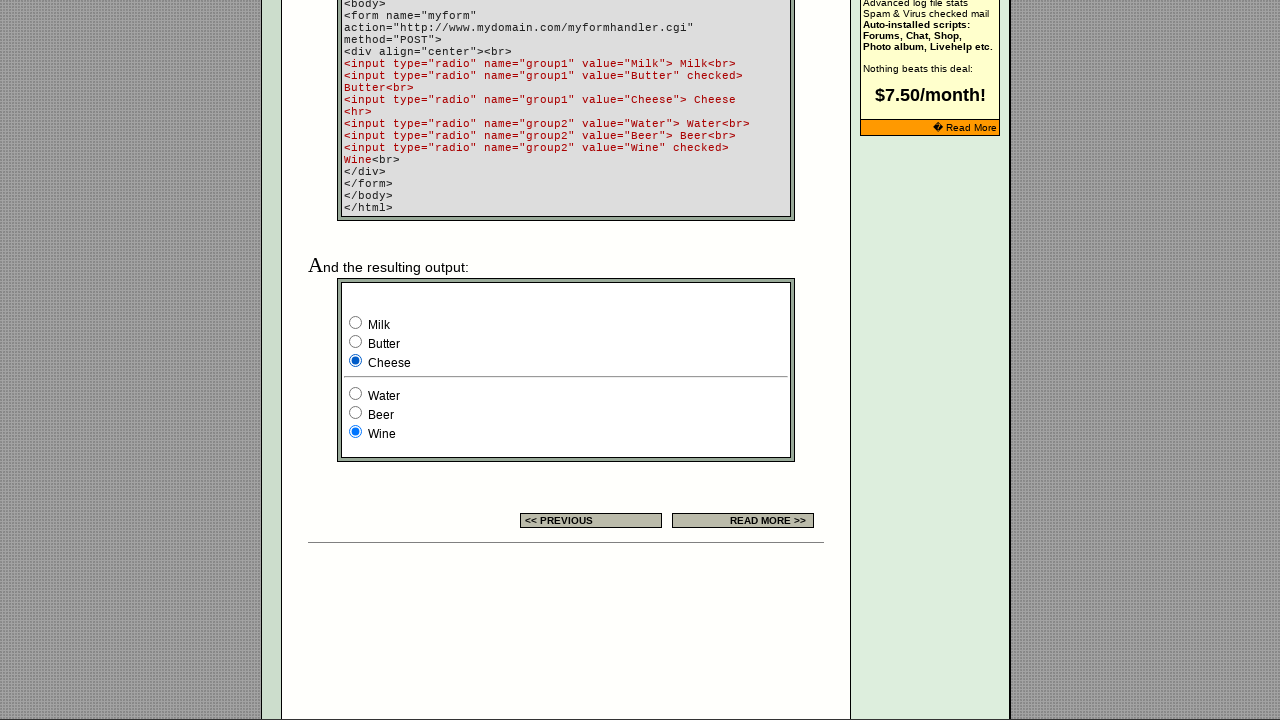